Tests clearing the complete state of all items by checking then unchecking the toggle all

Starting URL: https://demo.playwright.dev/todomvc

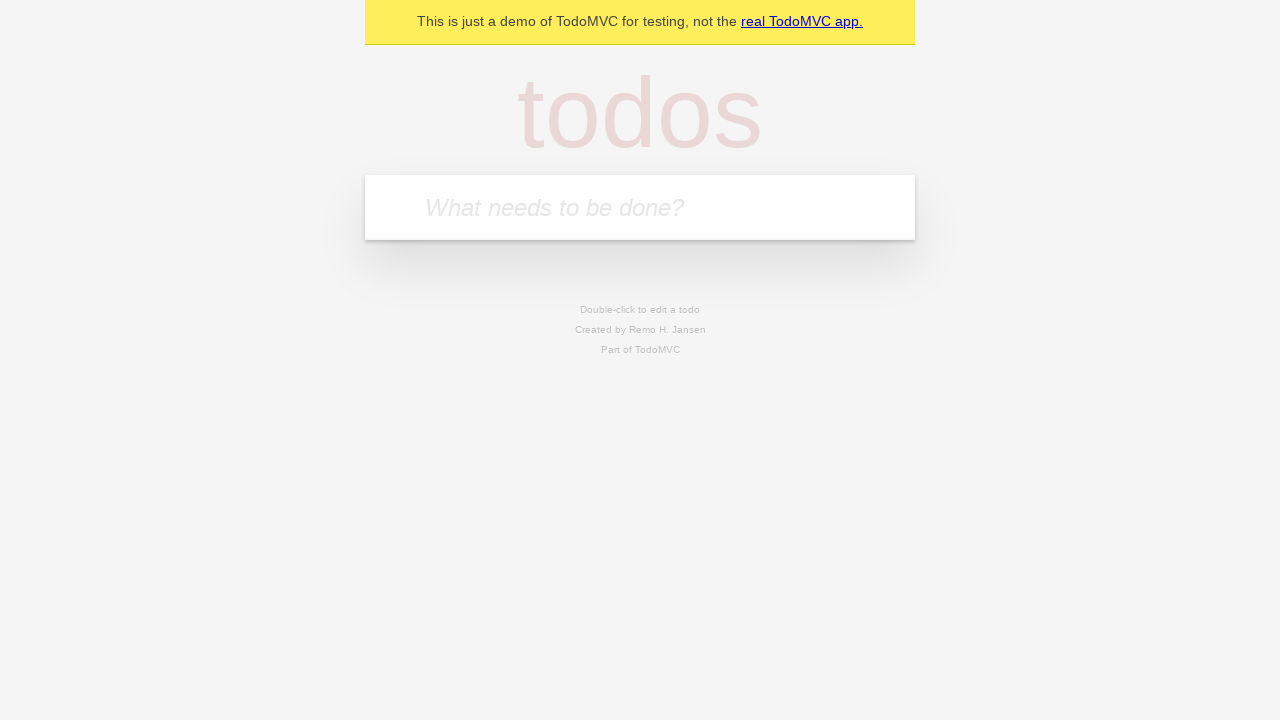

Filled input field with 'buy some cheese' on internal:attr=[placeholder="What needs to be done?"i]
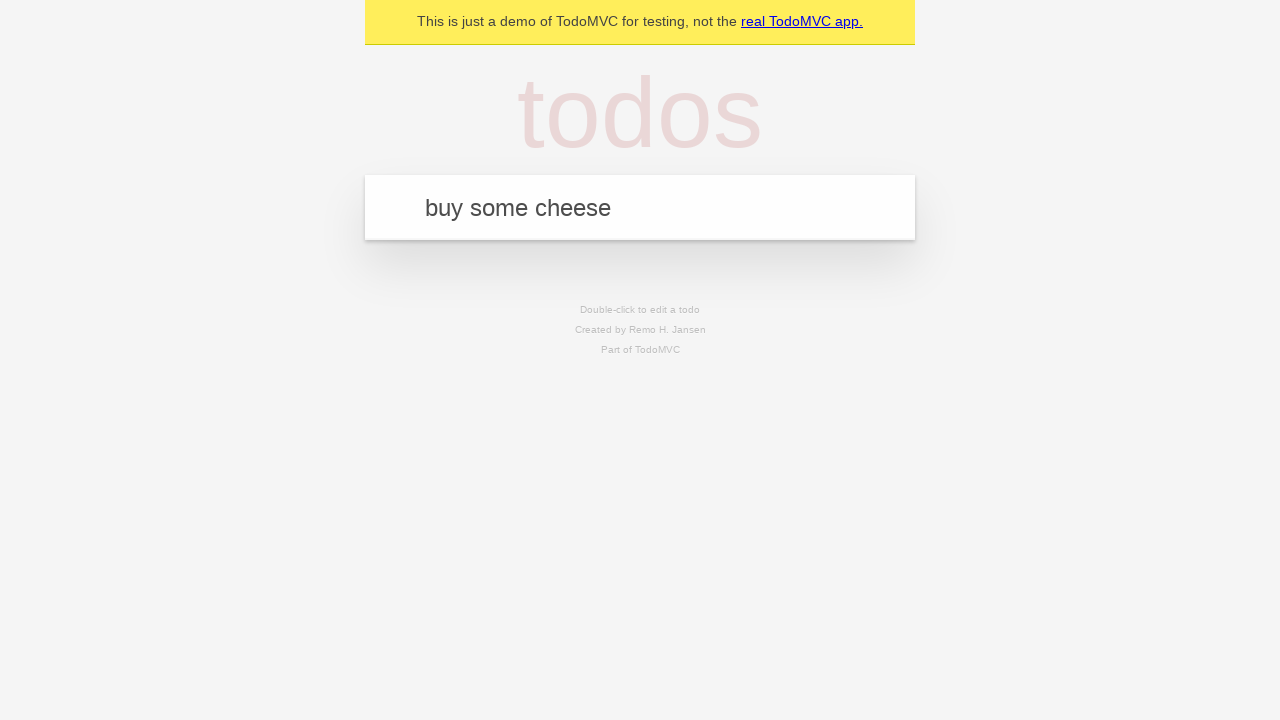

Pressed Enter to add first todo item on internal:attr=[placeholder="What needs to be done?"i]
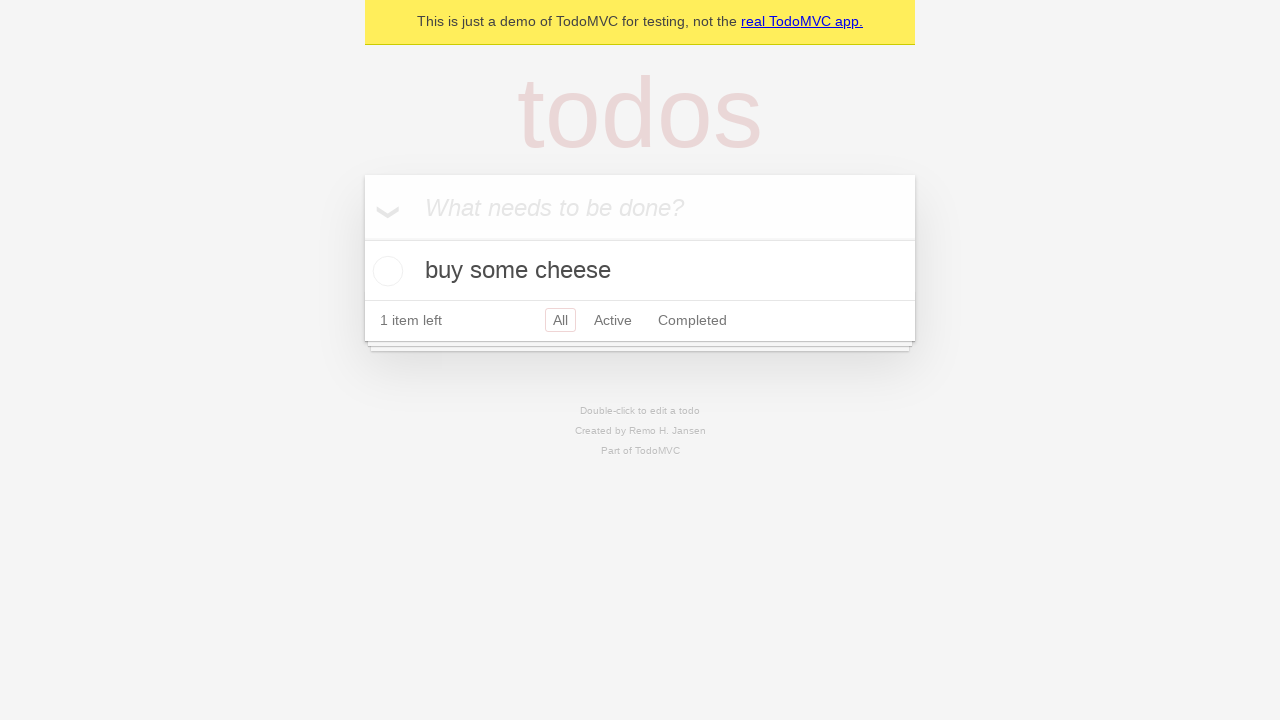

Filled input field with 'feed the cat' on internal:attr=[placeholder="What needs to be done?"i]
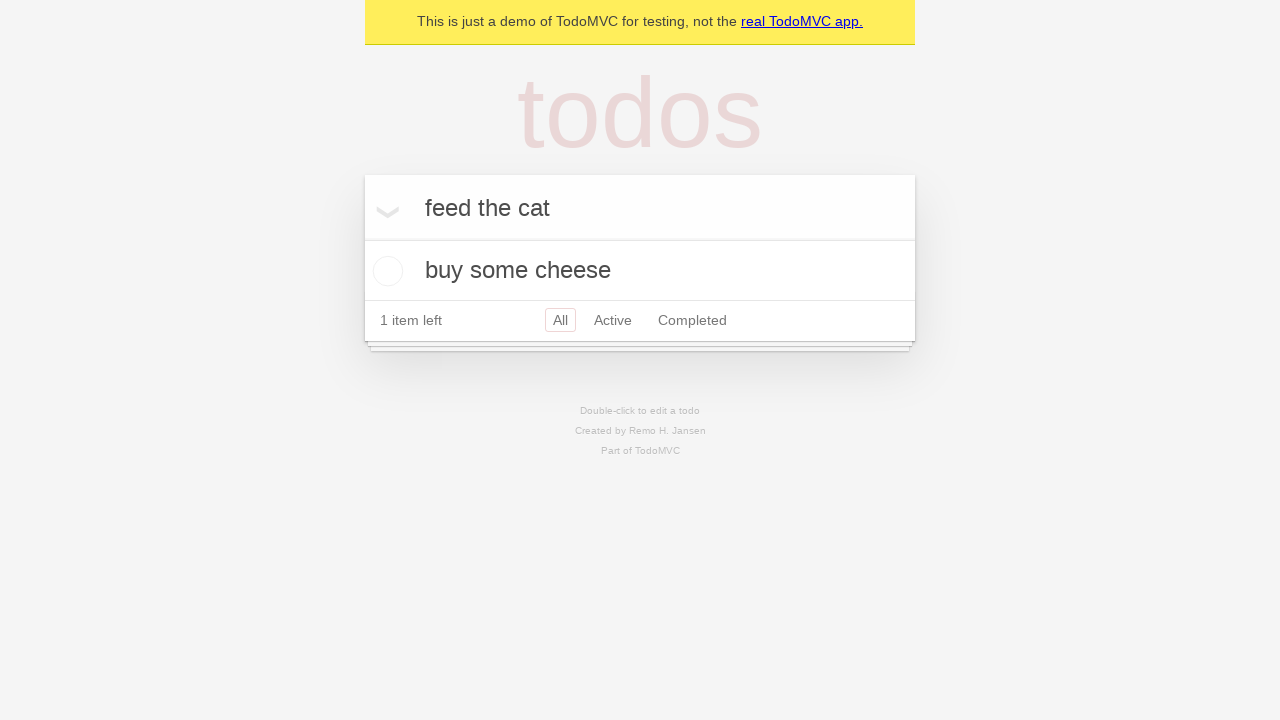

Pressed Enter to add second todo item on internal:attr=[placeholder="What needs to be done?"i]
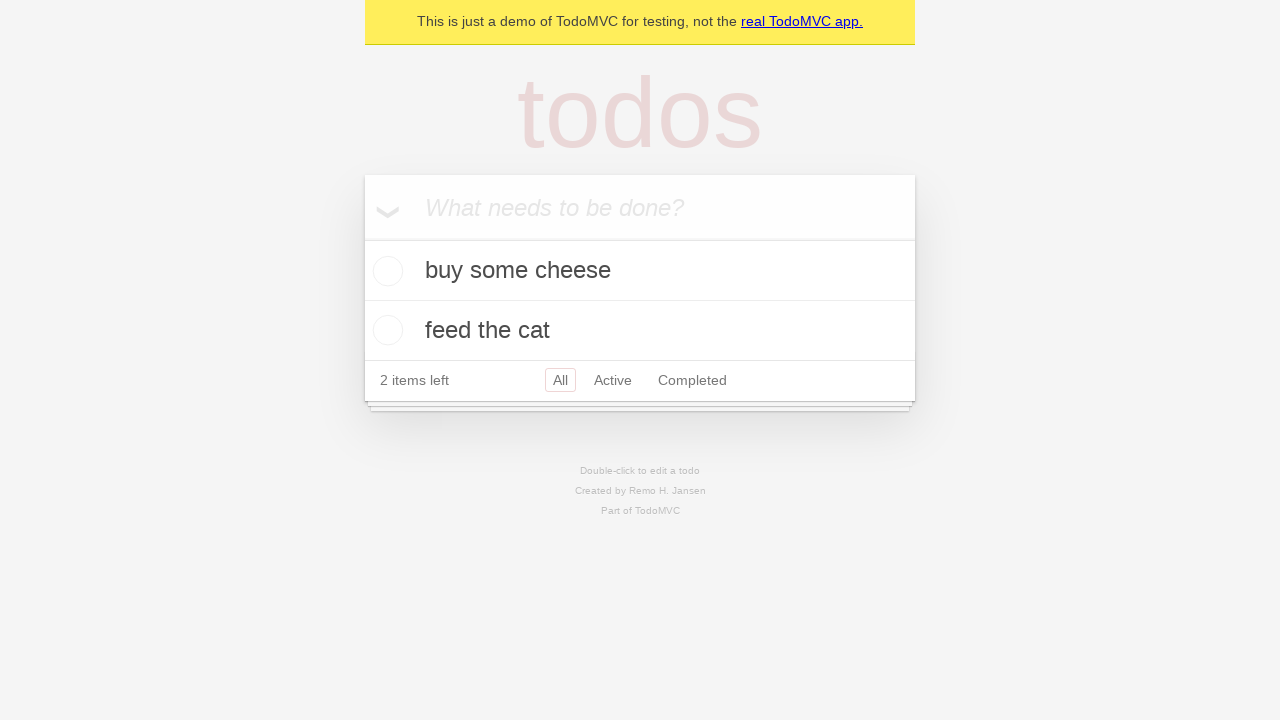

Filled input field with 'book a doctors appointment' on internal:attr=[placeholder="What needs to be done?"i]
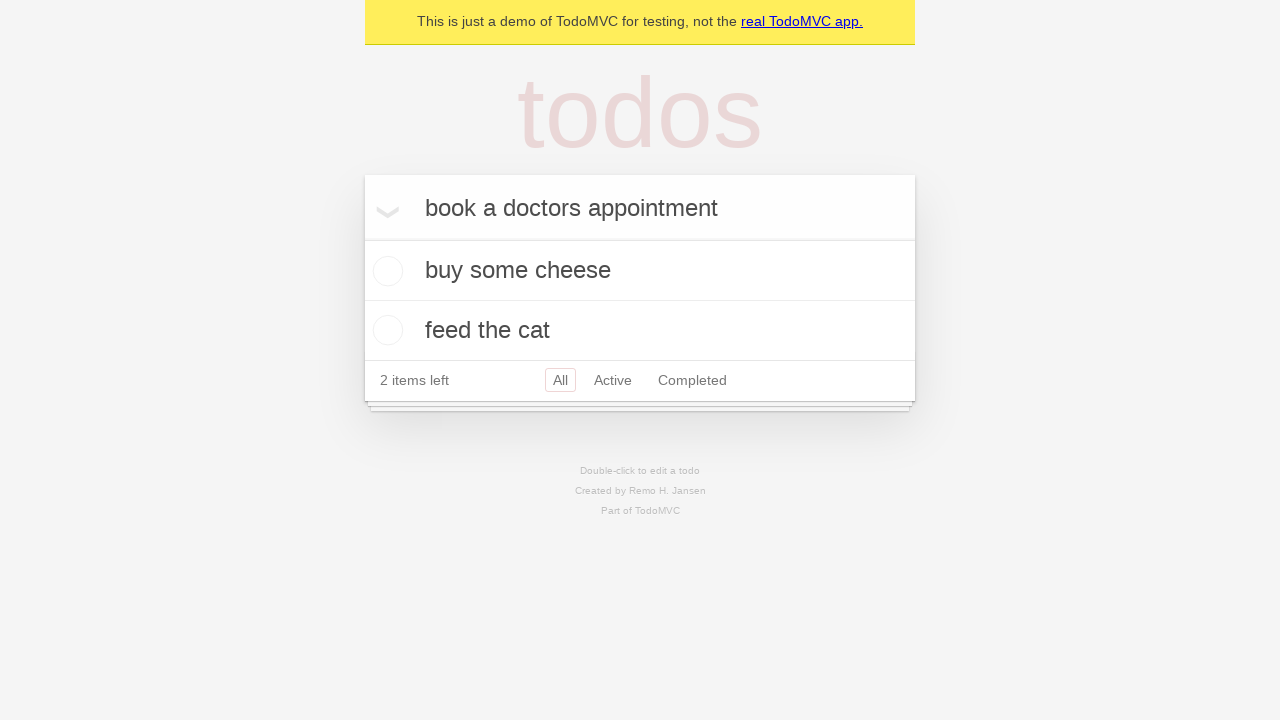

Pressed Enter to add third todo item on internal:attr=[placeholder="What needs to be done?"i]
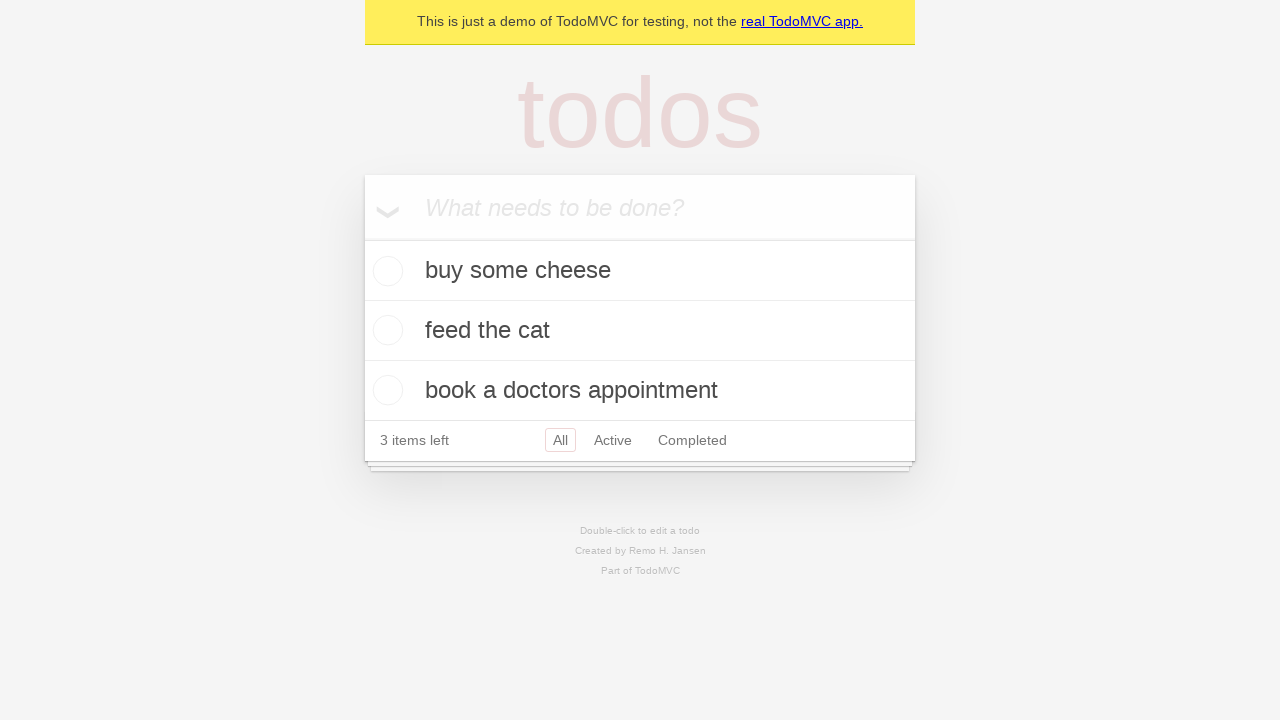

Checked toggle all checkbox to mark all items as complete at (362, 238) on internal:label="Mark all as complete"i
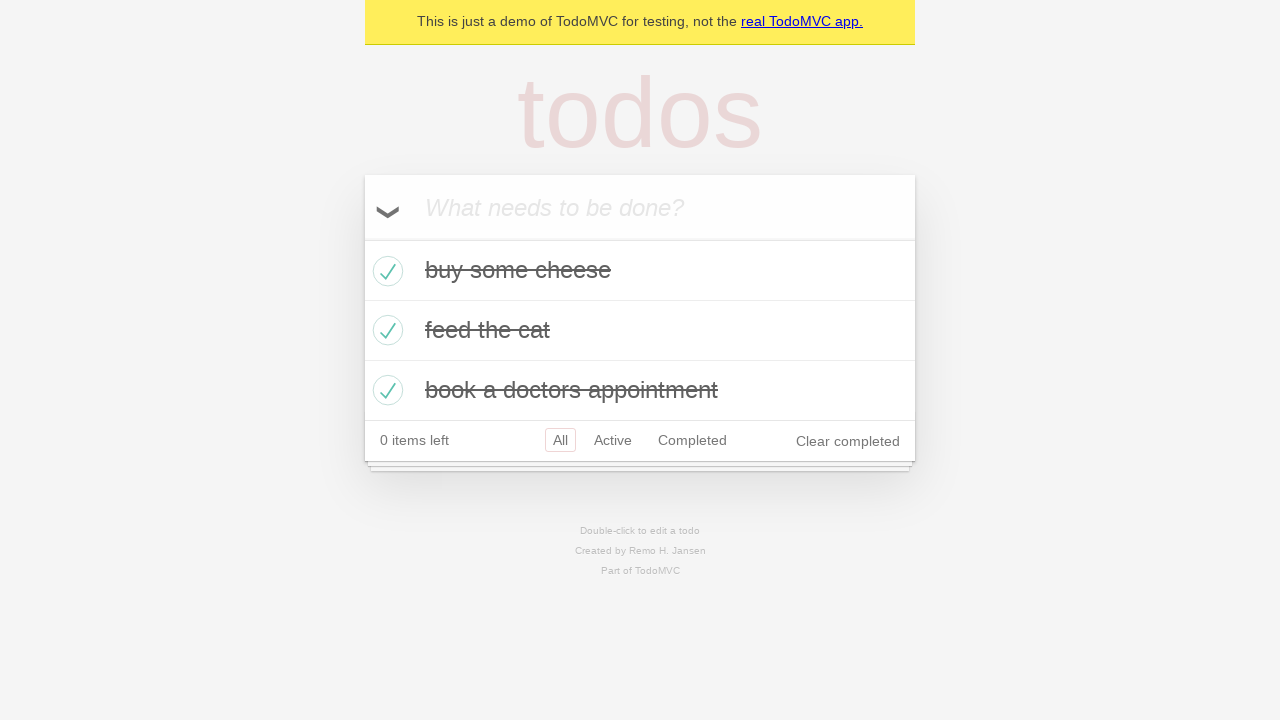

Unchecked toggle all checkbox to mark all items as incomplete at (362, 238) on internal:label="Mark all as complete"i
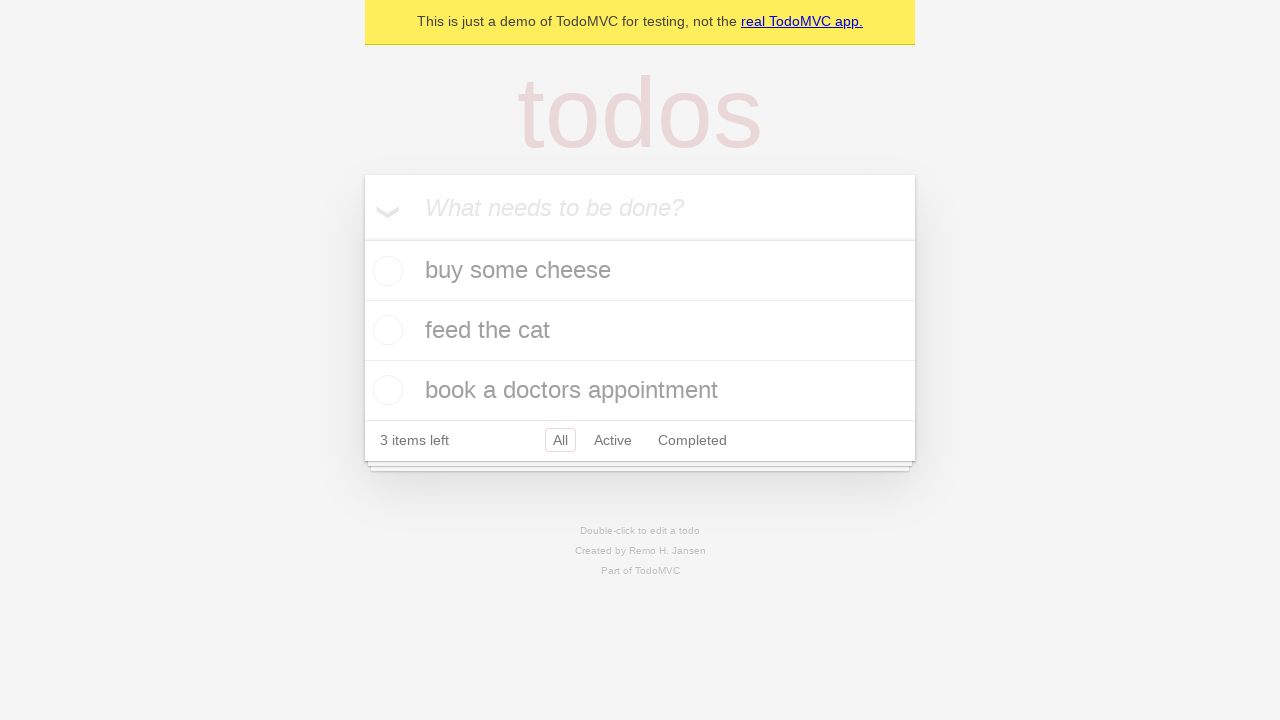

Waited for todo items to be present in DOM
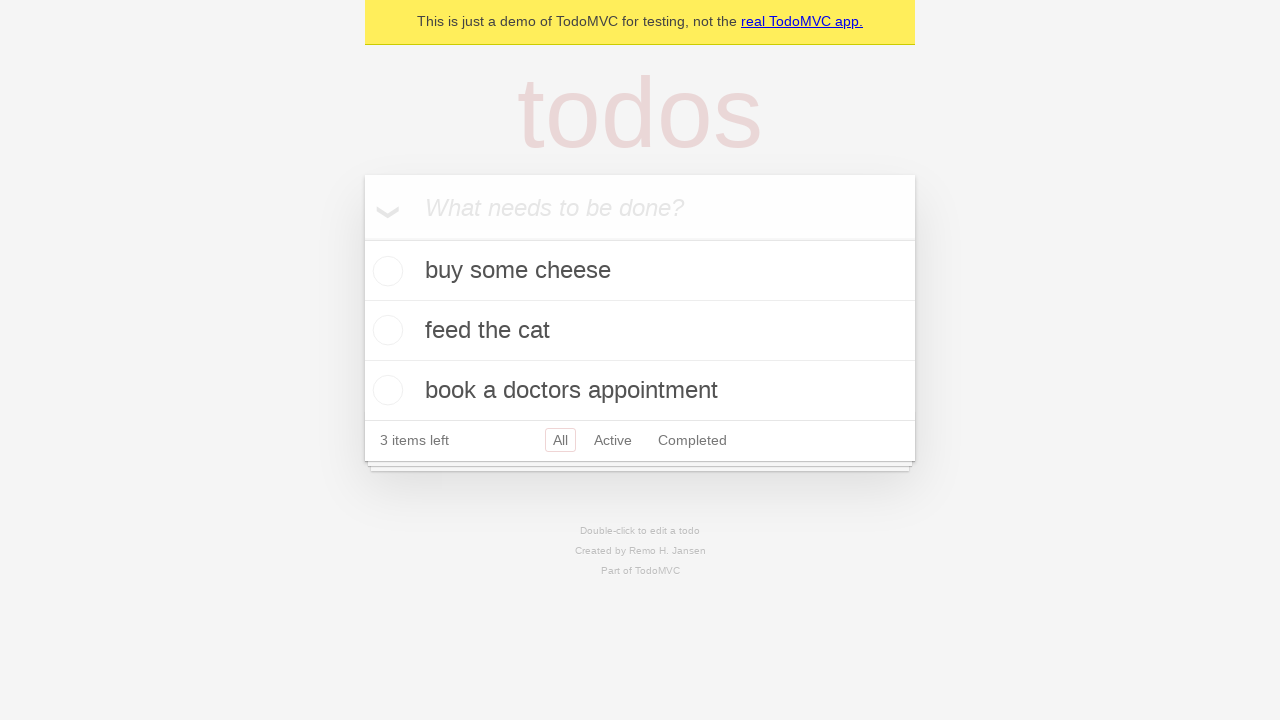

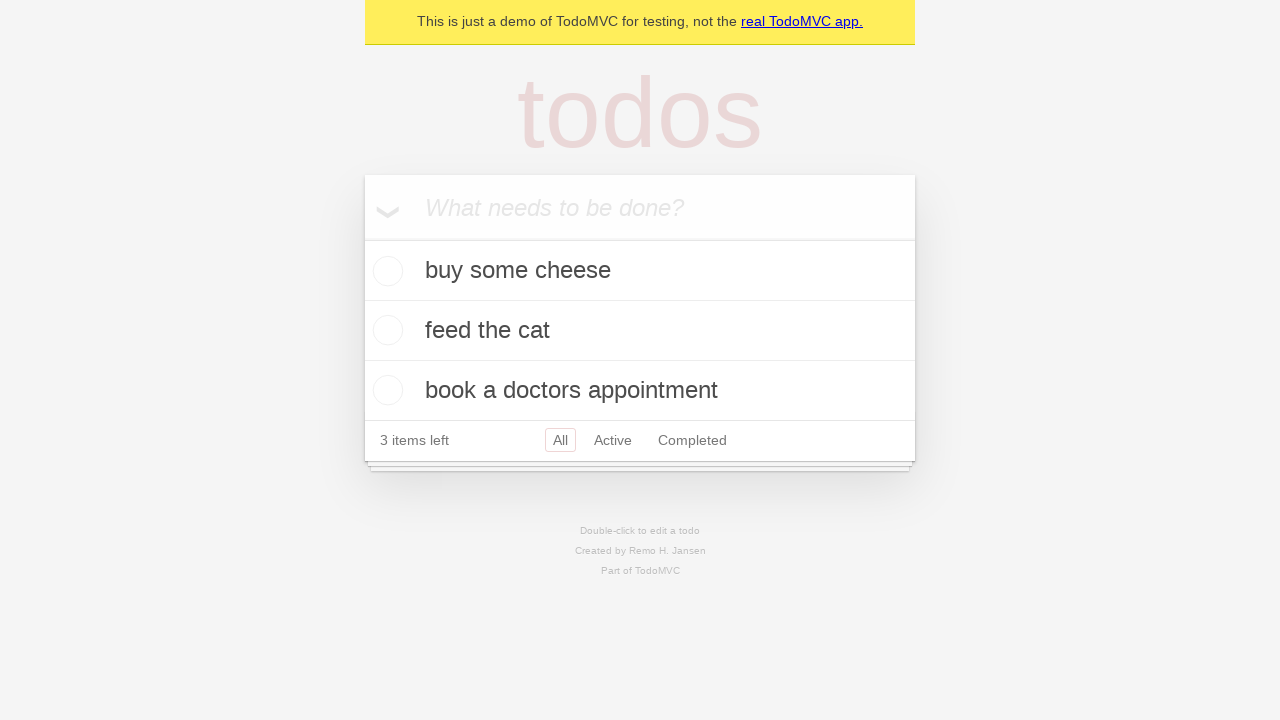